Tests registration form by filling out all required fields and verifying successful submission message

Starting URL: http://suninjuly.github.io/registration1.html

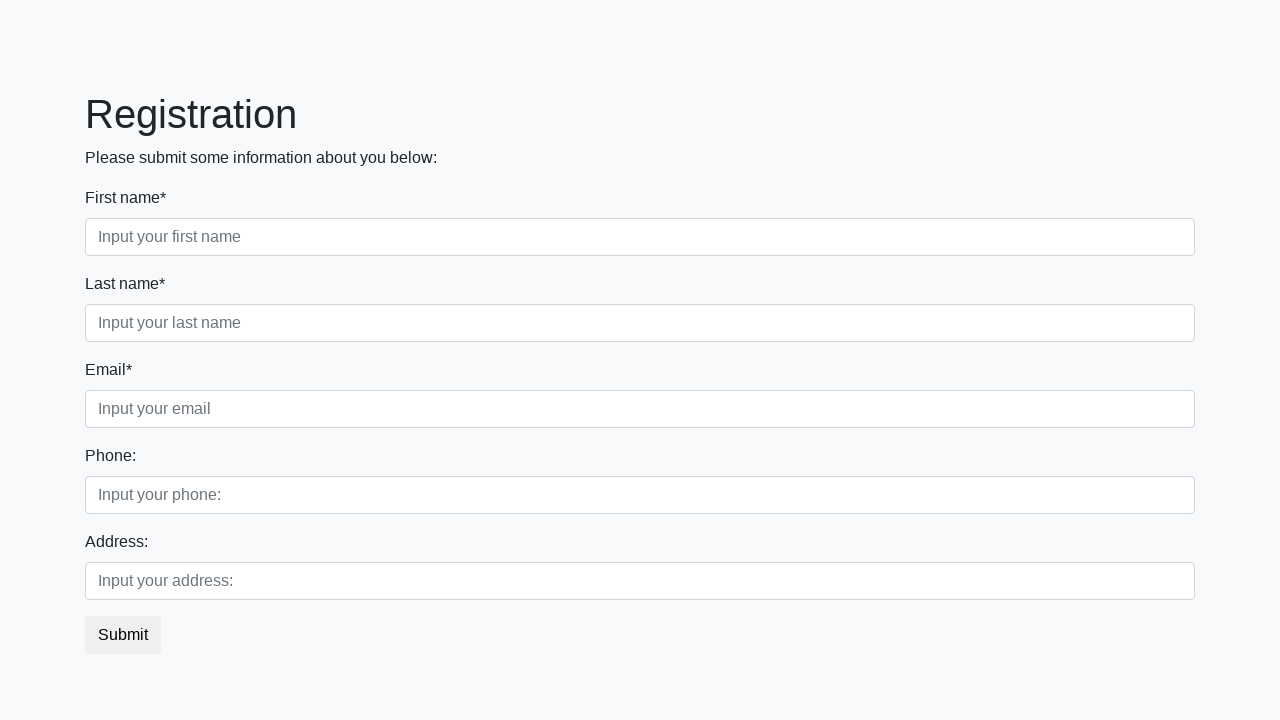

Filled first name field with 'John' on body > div > form > div.first_block > div.form-group.first_class > input
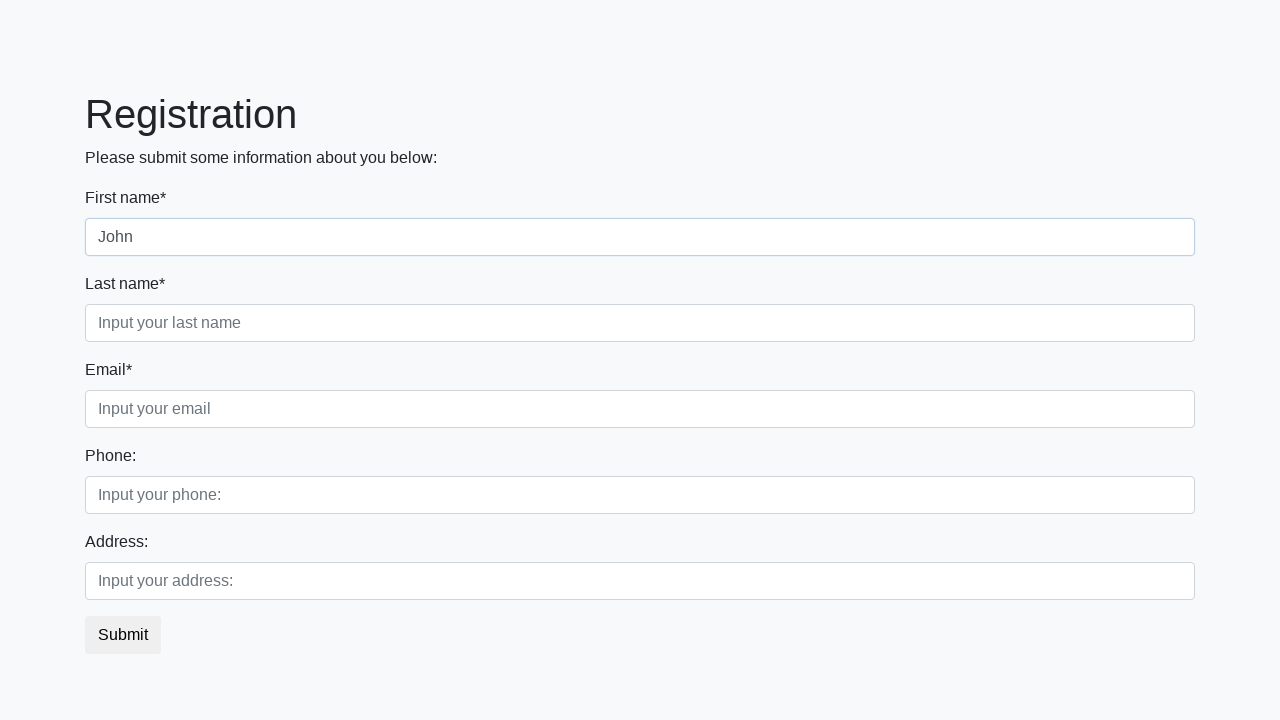

Filled last name field with 'Doe' on .first_block .second
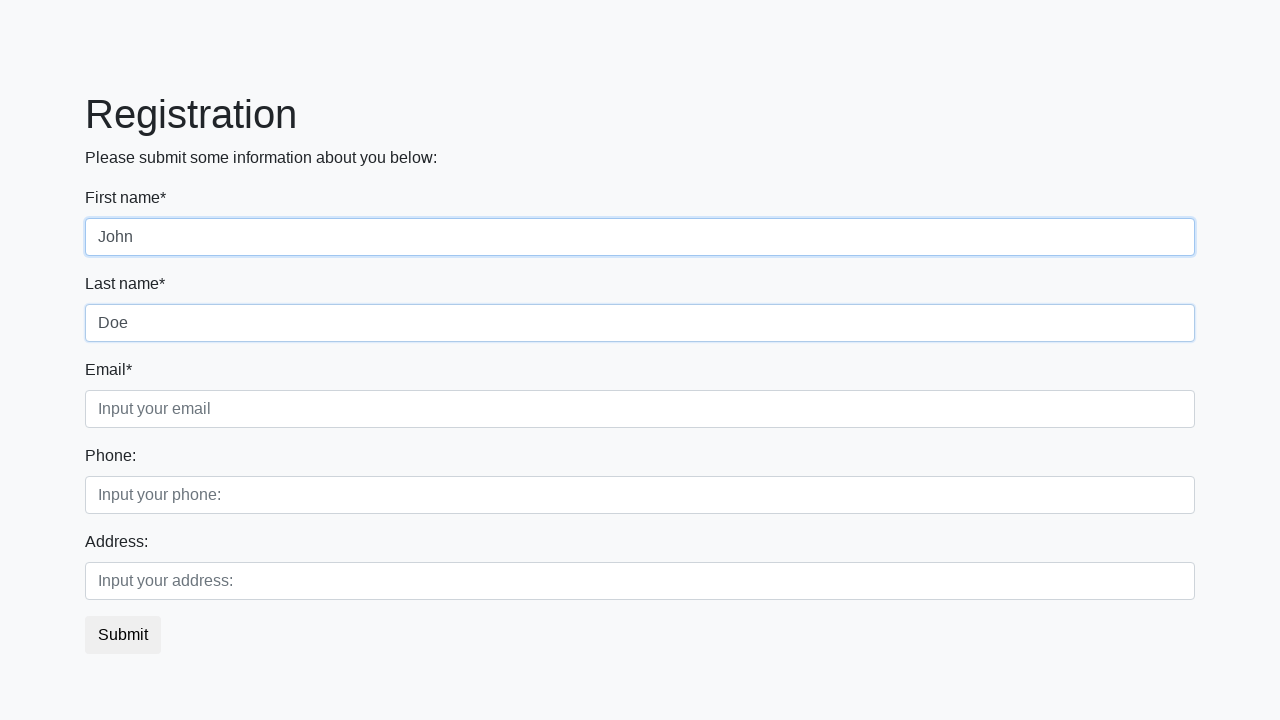

Filled email field with 'john.doe@example.com' on .first_block .third
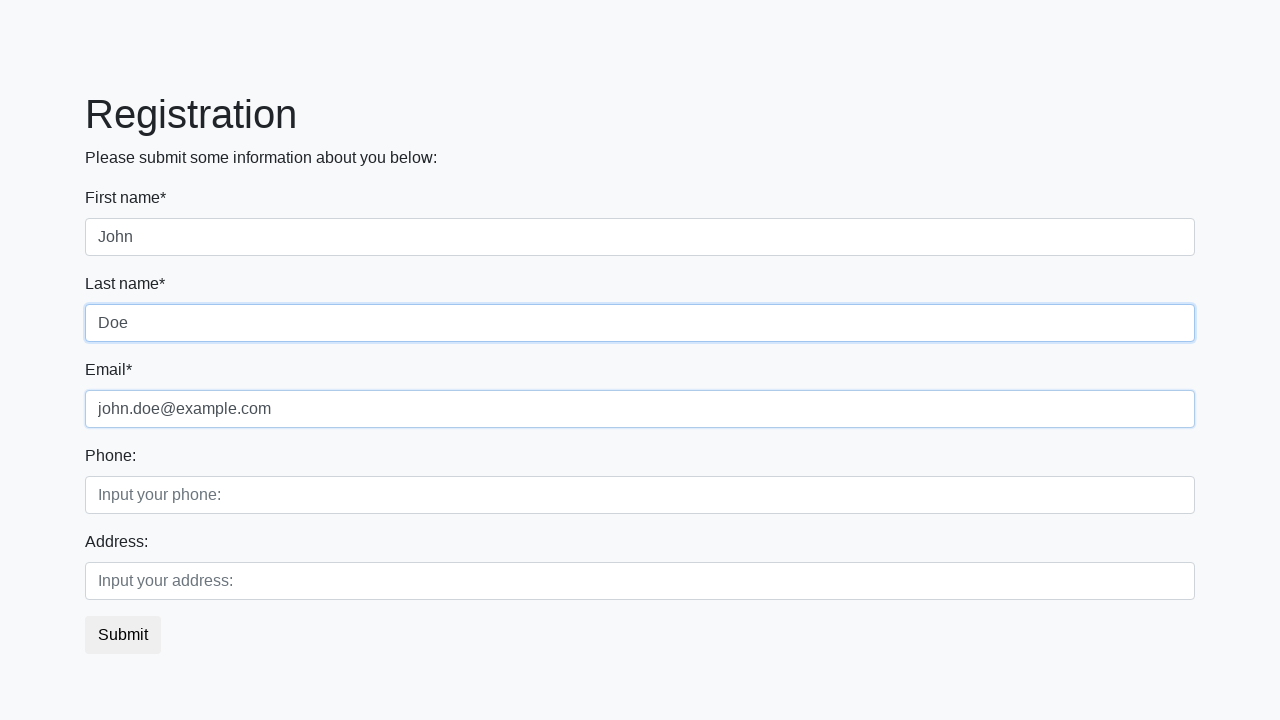

Filled phone number field with '123-456-7890' on .second_block .first
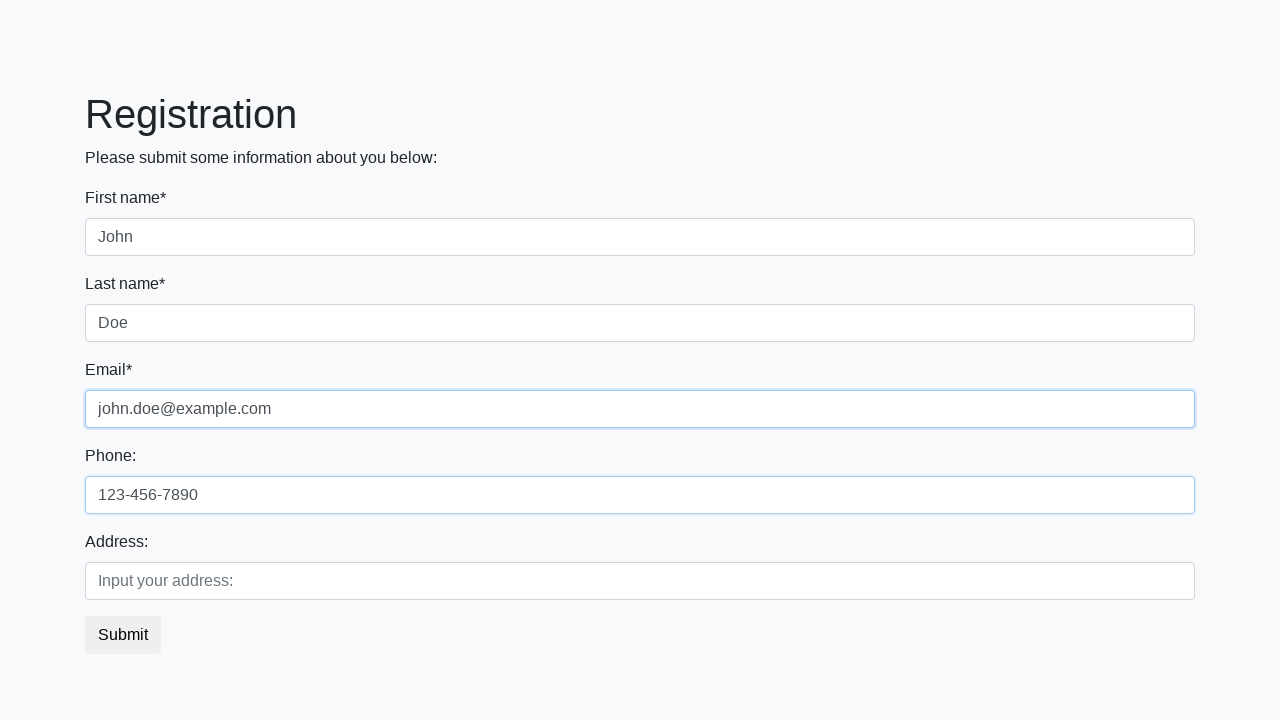

Filled address field with '123 Main St' on .second_block .second
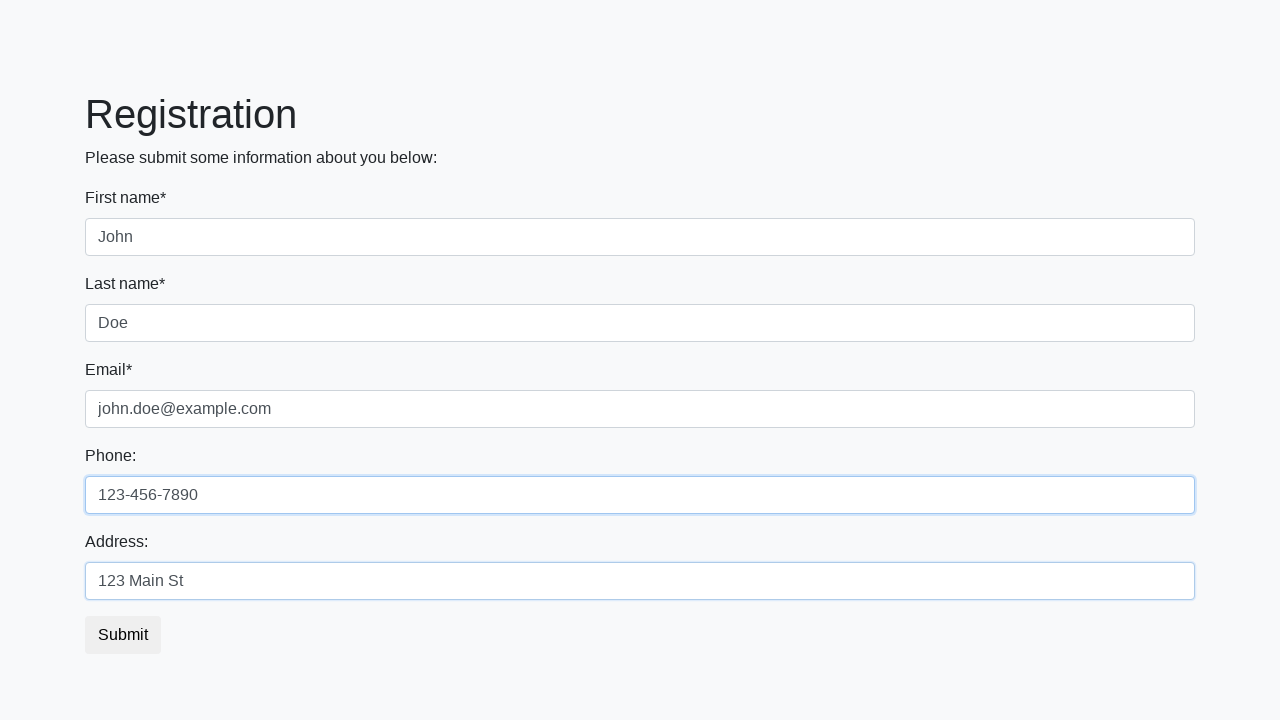

Clicked submit button to register at (123, 635) on button.btn
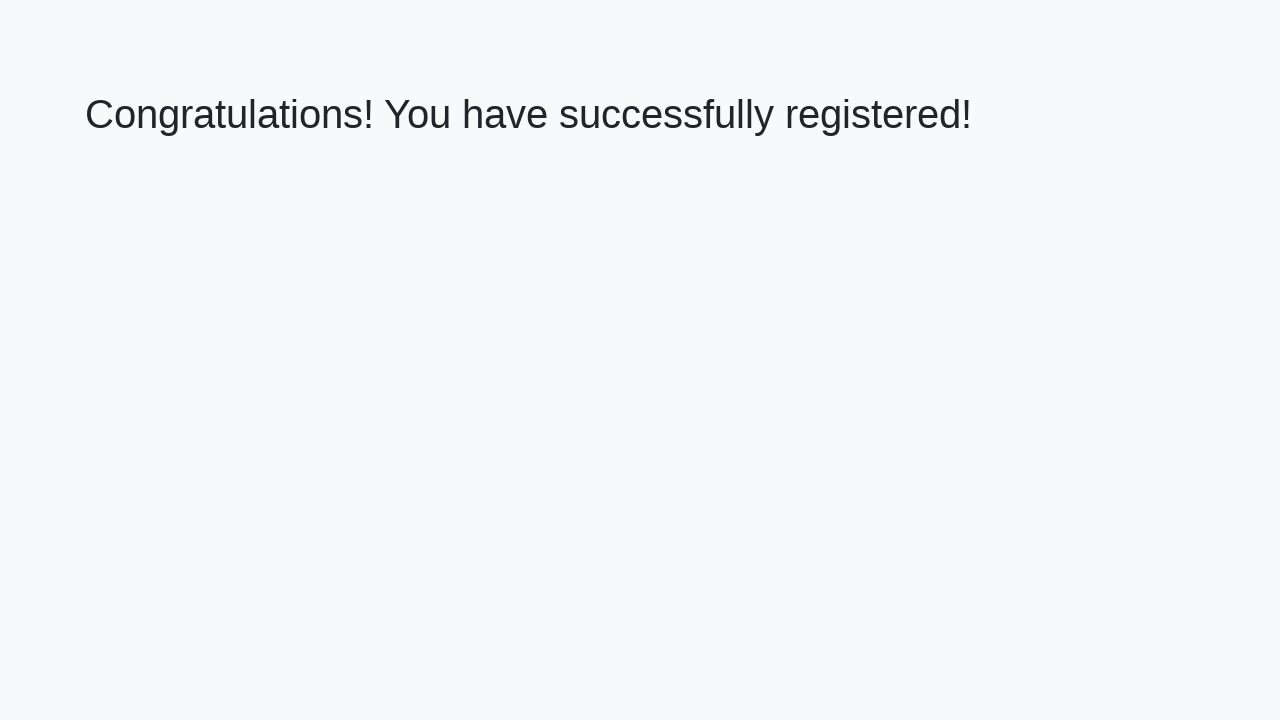

Success message heading loaded
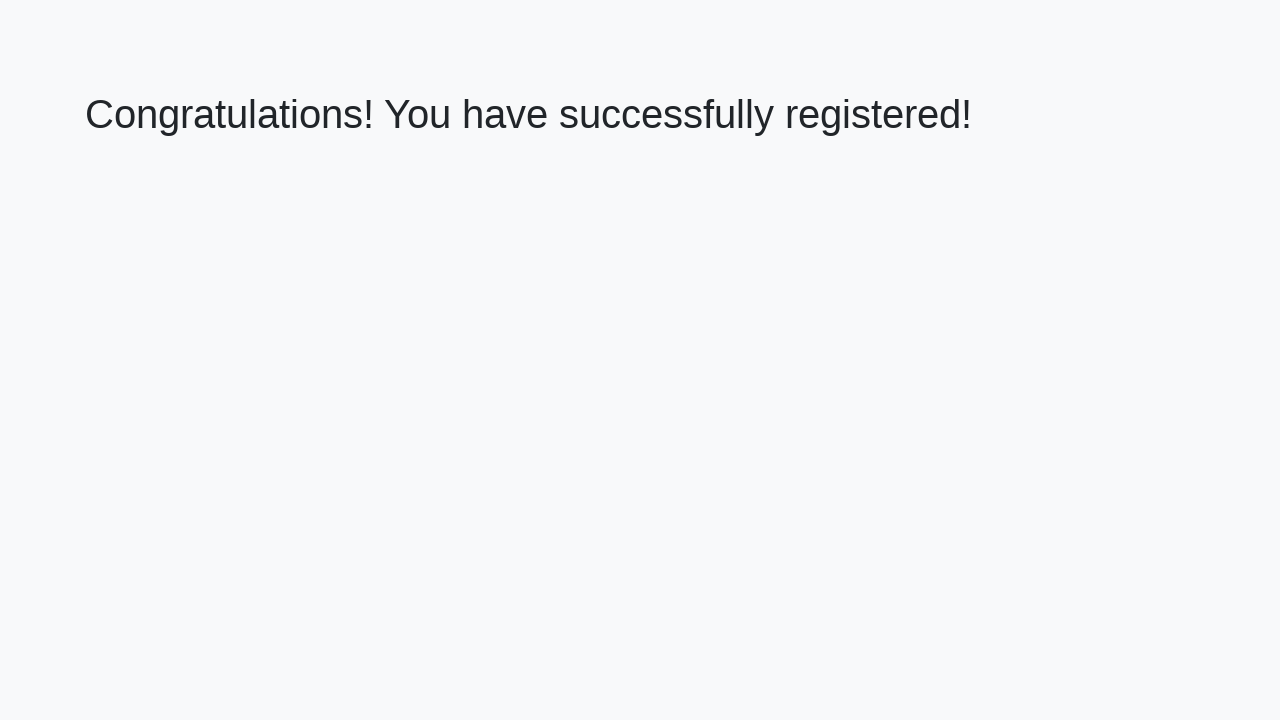

Retrieved success message text content
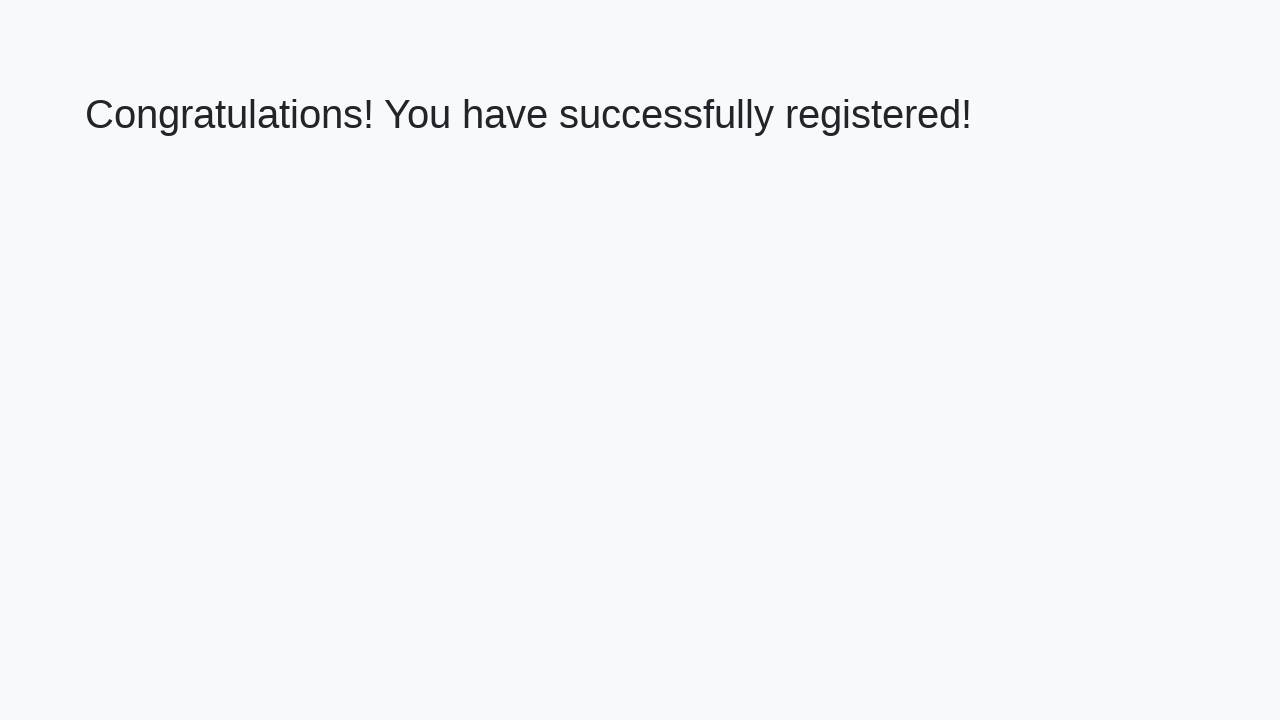

Verified success message: 'Congratulations! You have successfully registered!'
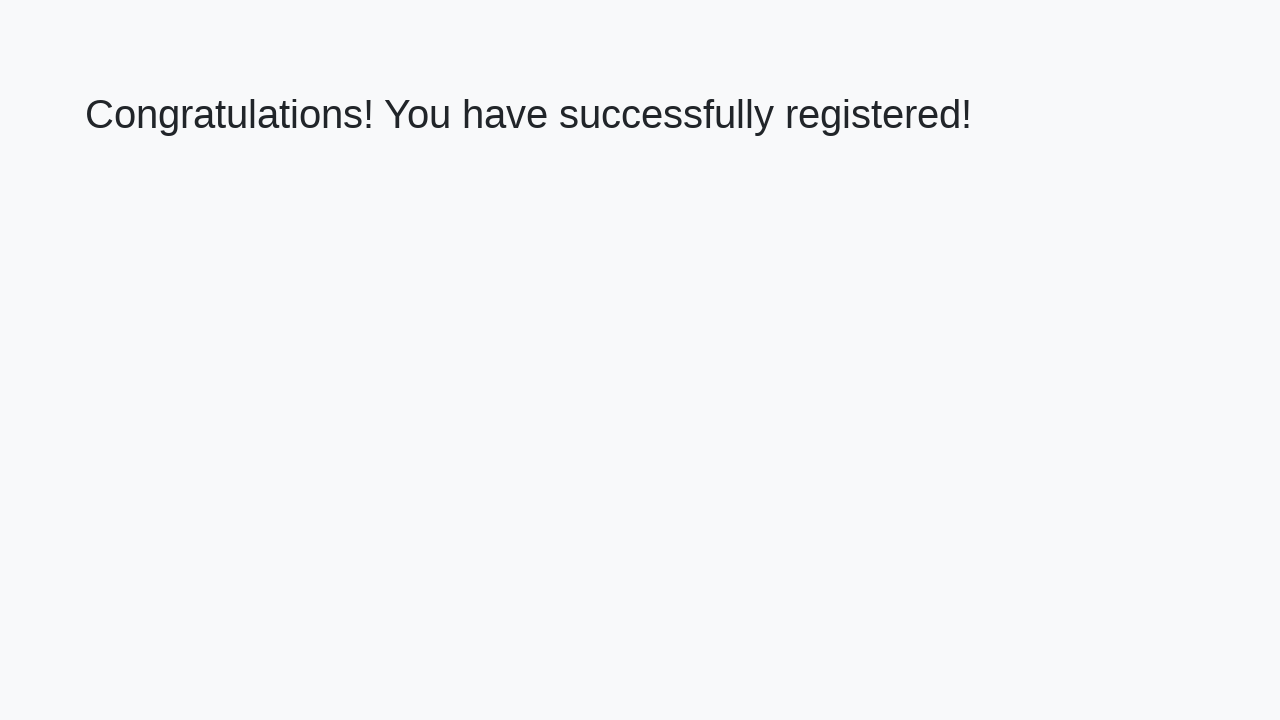

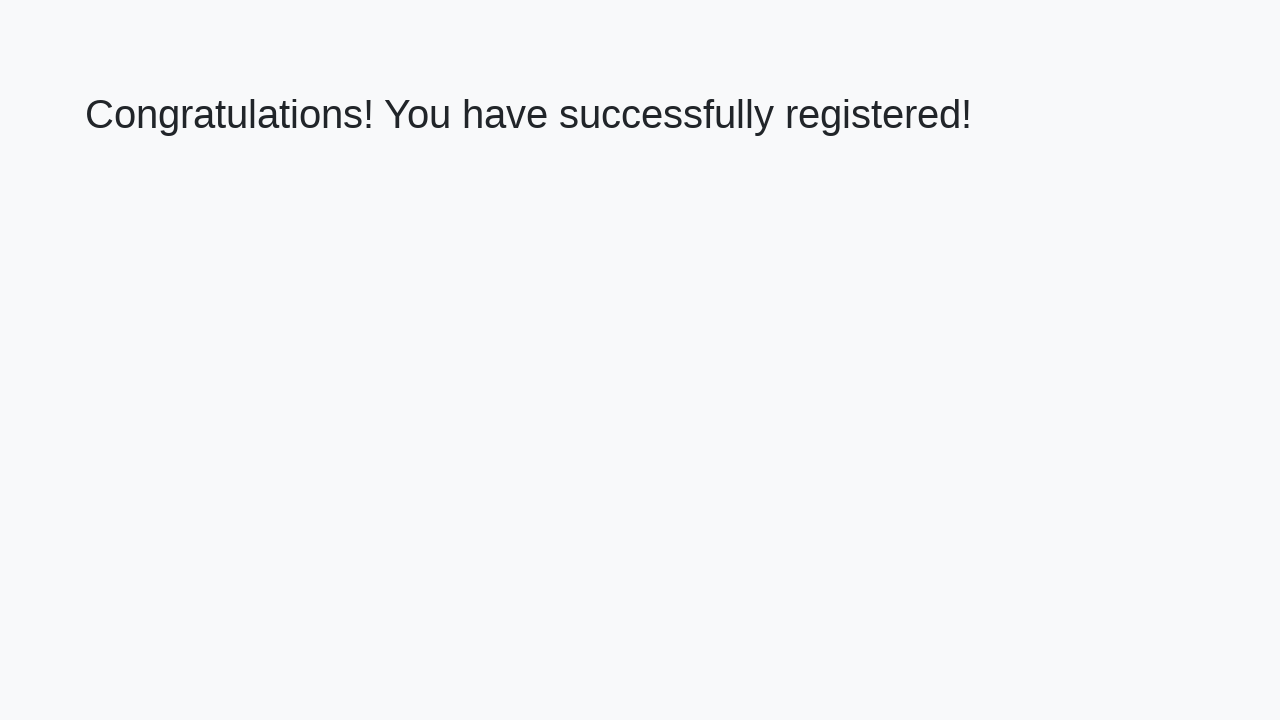